Tests handling of a simple JavaScript alert popup by clicking a button that triggers the alert and then accepting it

Starting URL: https://omayo.blogspot.com/

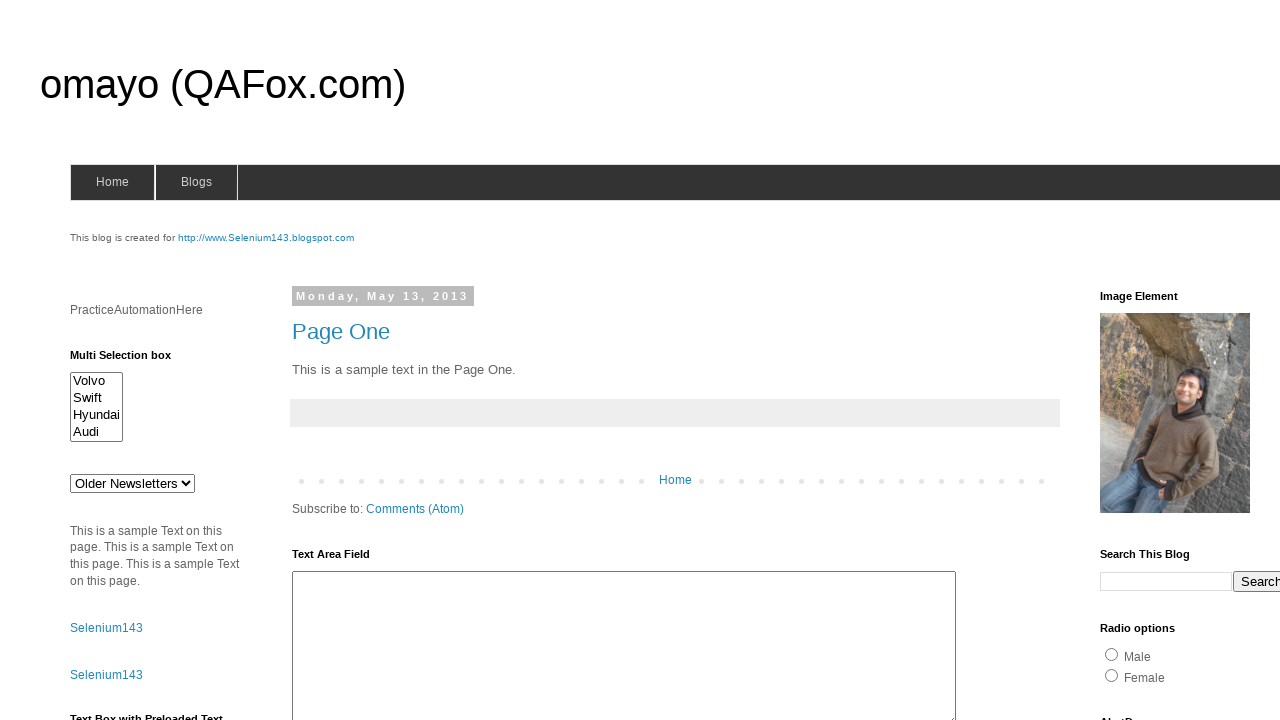

Clicked button to trigger simple alert popup at (1154, 361) on #alert1
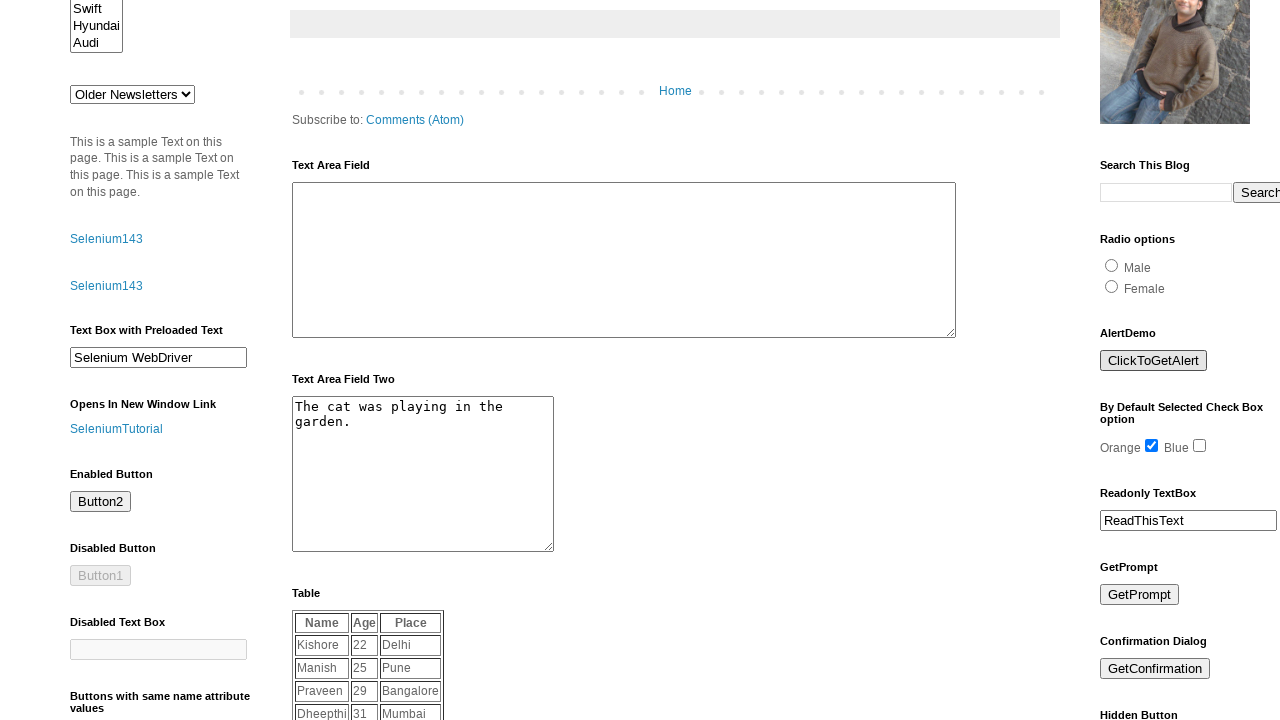

Set up dialog handler to accept alert
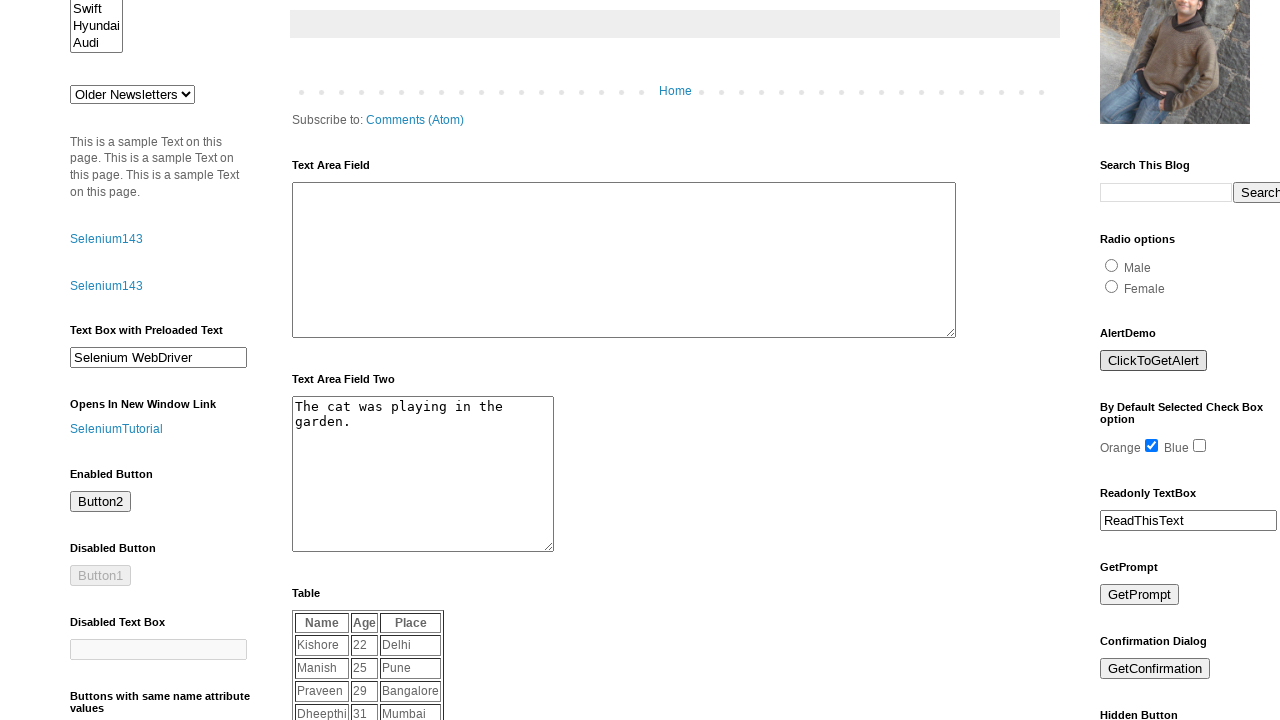

Waited for alert dialog to be handled and closed
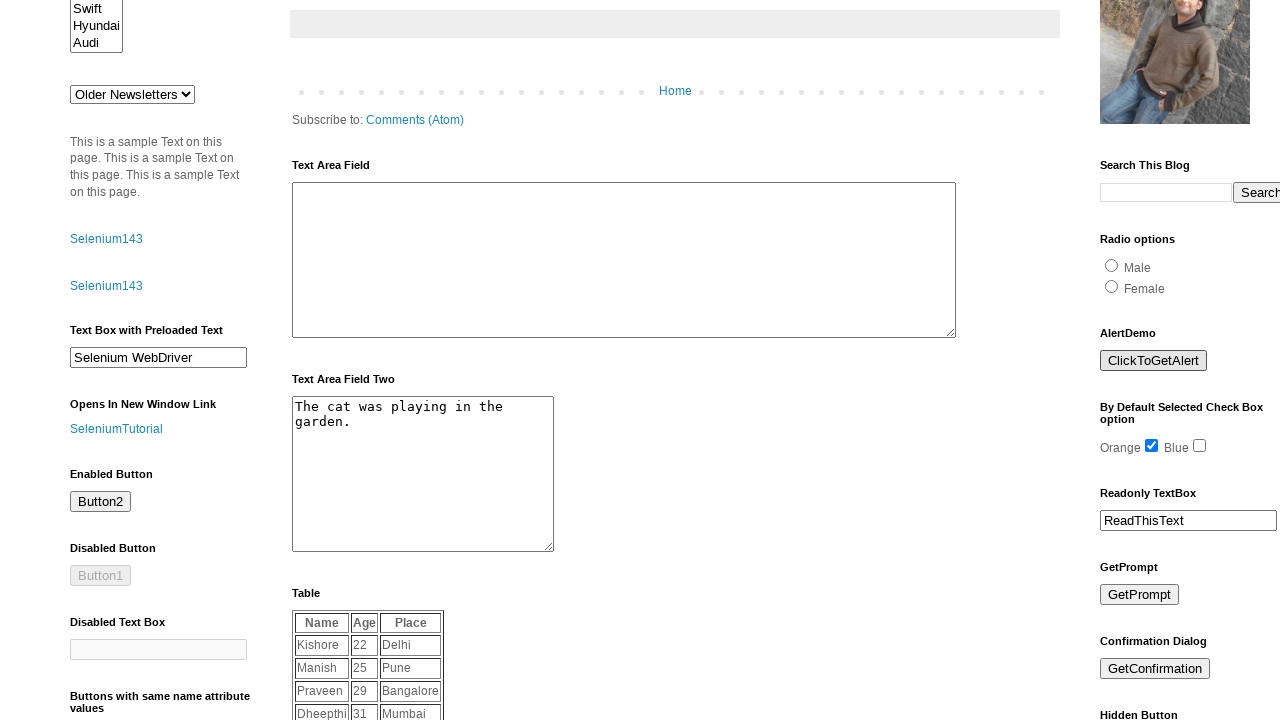

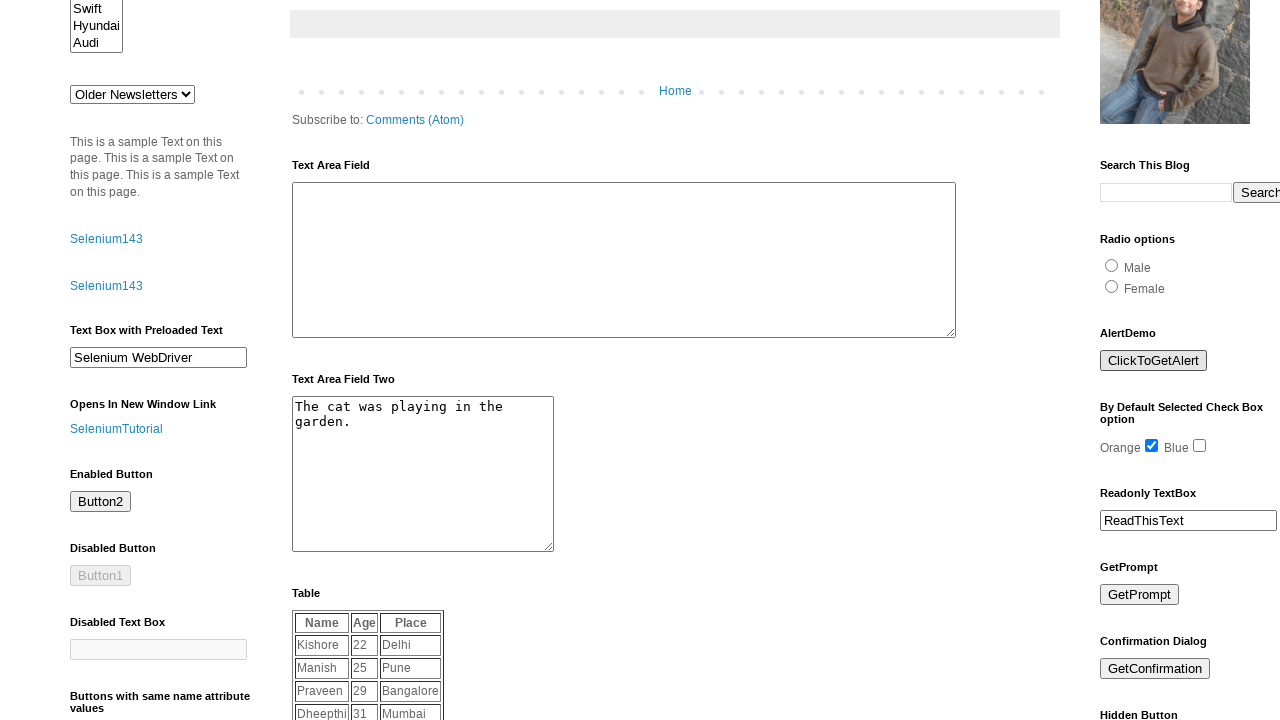